Tests bank manager's ability to delete a customer by navigating to customers list and clicking delete button

Starting URL: https://www.globalsqa.com/angularJs-protractor/BankingProject/#/login

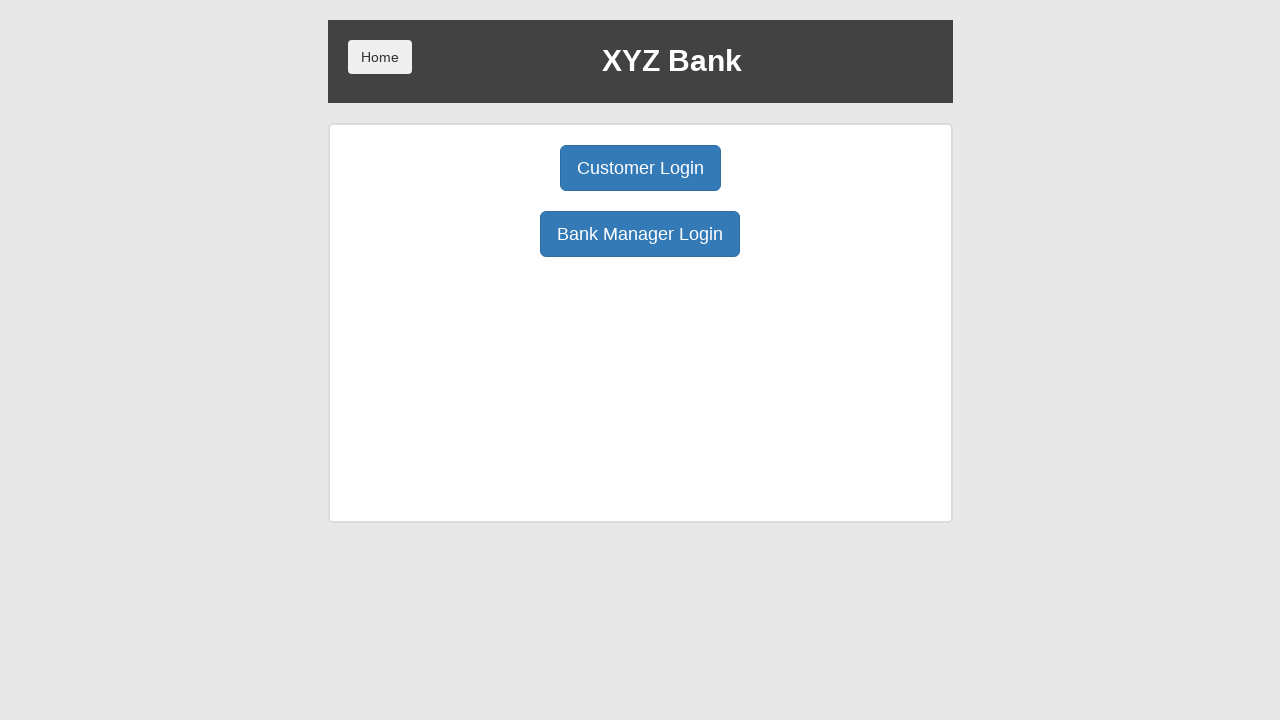

Clicked Bank Manager Login button at (640, 234) on button[ng-click='manager()']
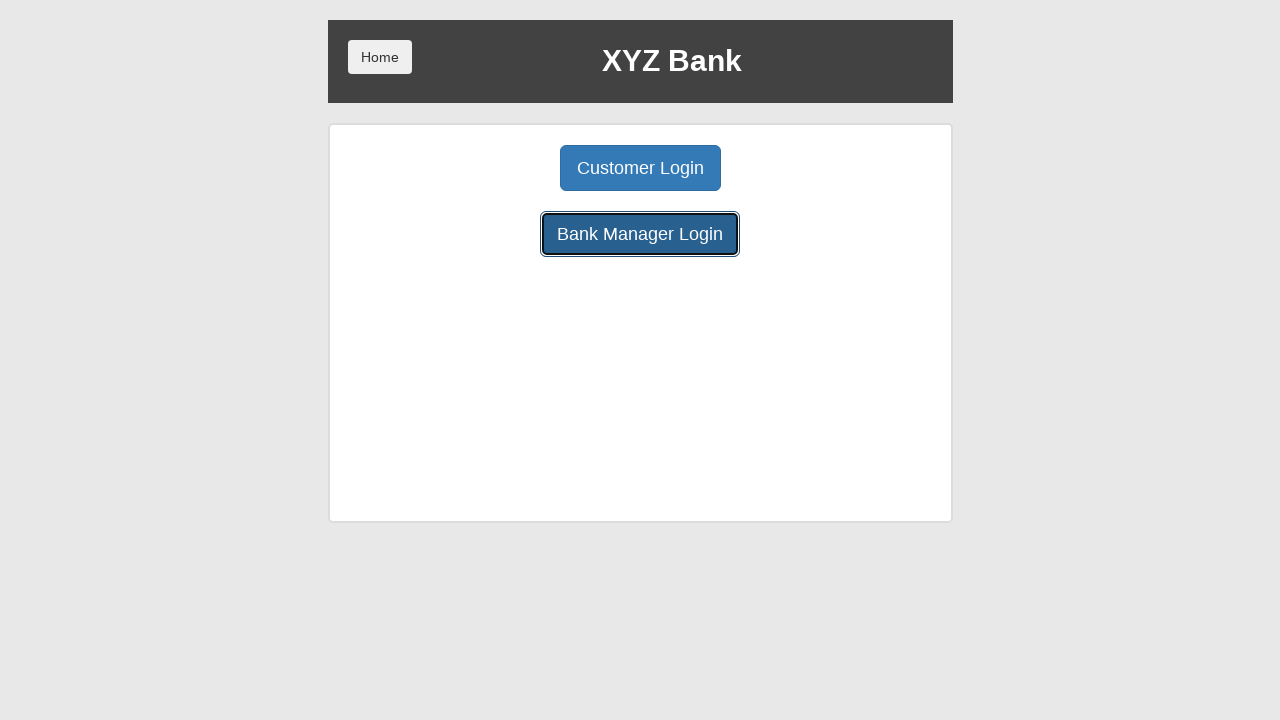

Clicked Customers tab at (792, 168) on button[ng-class='btnClass3']
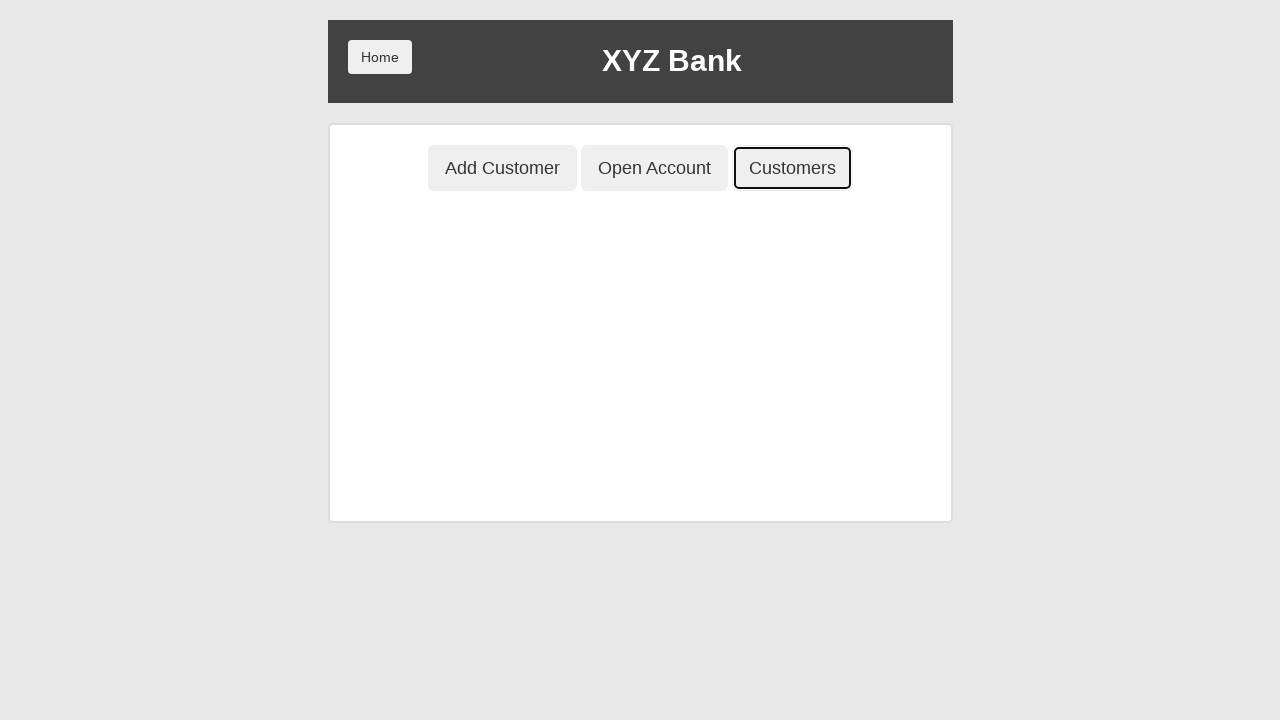

Customers list loaded with delete buttons visible
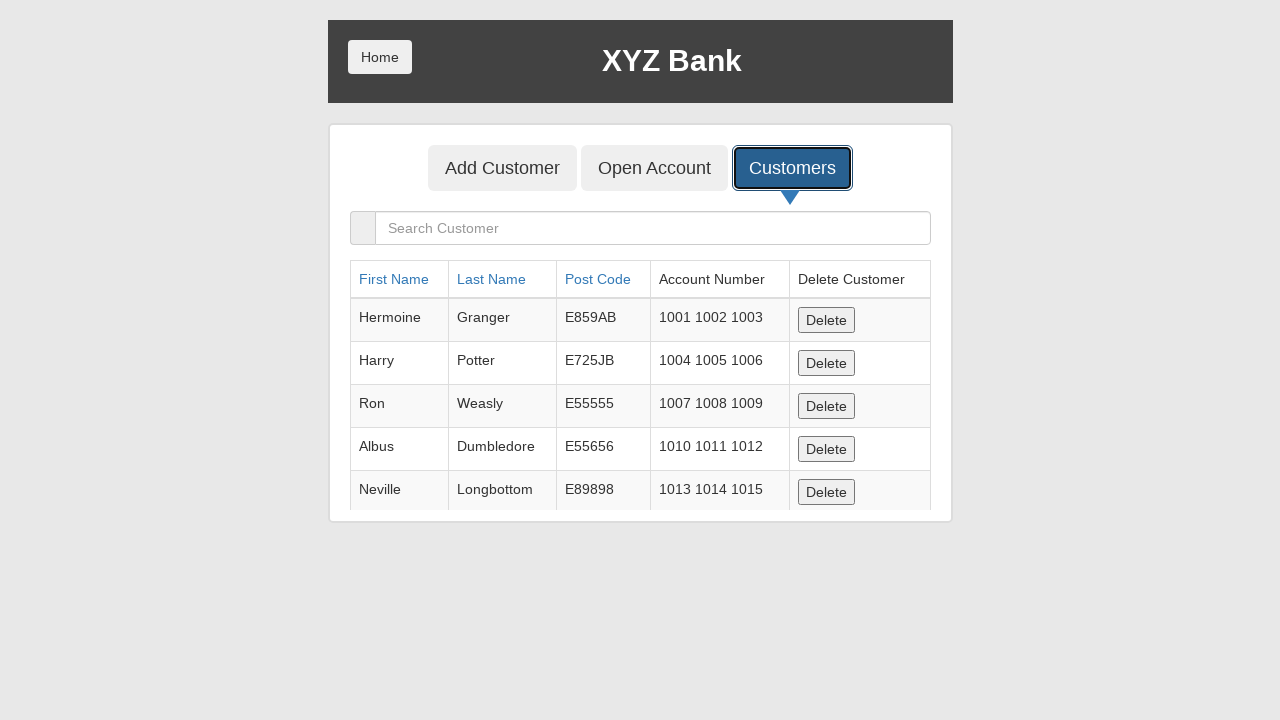

Clicked delete button for second customer at (826, 363) on button[ng-click='deleteCust(cust)'] >> nth=1
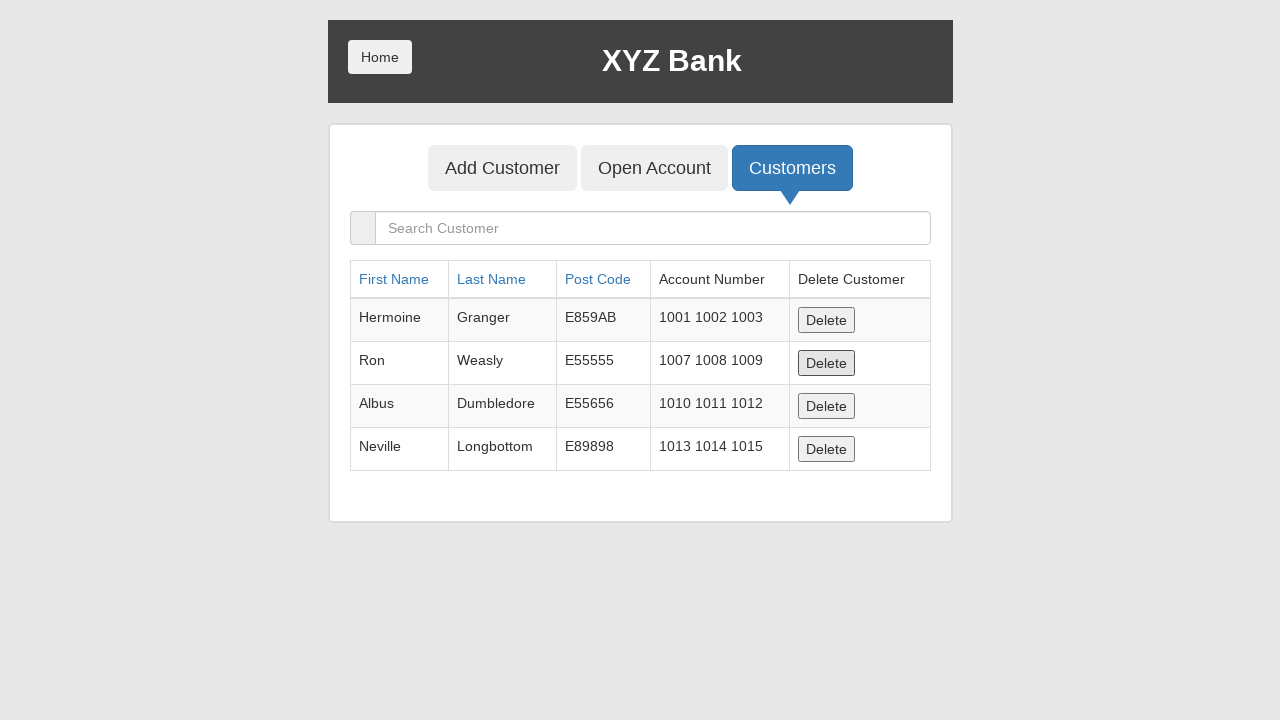

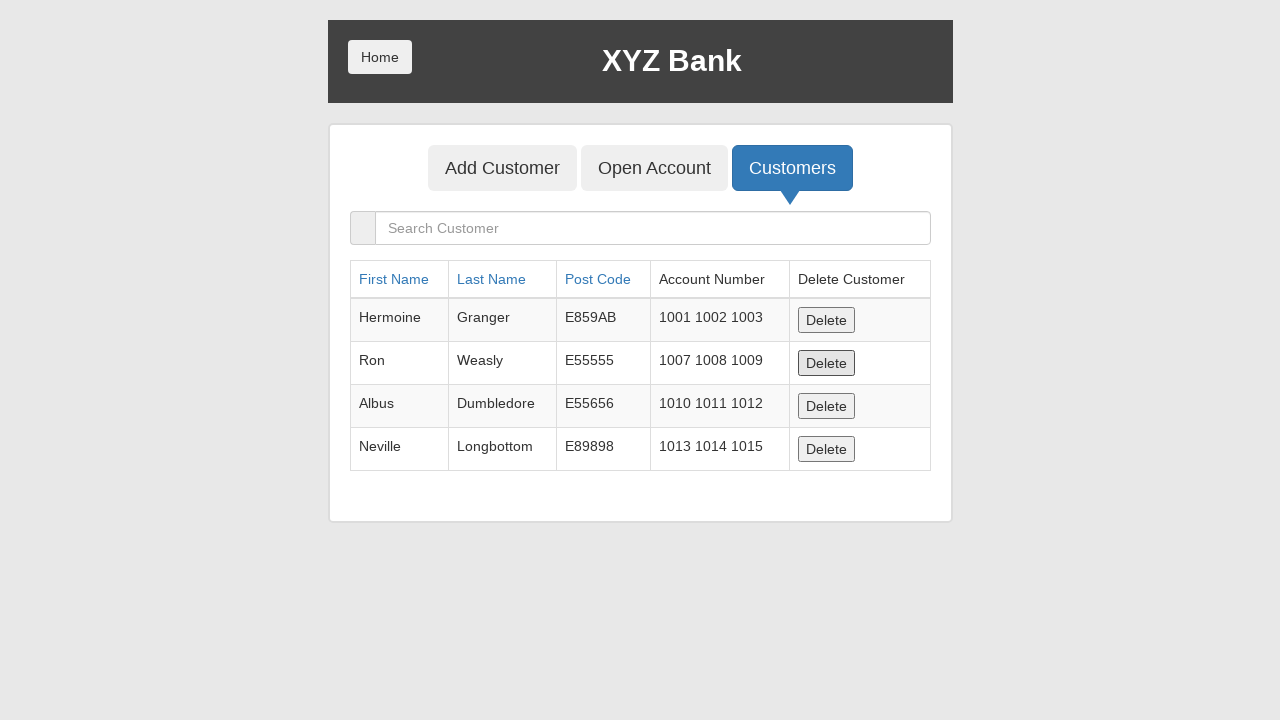